Tests adding elements by clicking the "Add Element" button 5 times and verifying that 5 delete buttons appear on the page

Starting URL: https://the-internet.herokuapp.com/add_remove_elements/

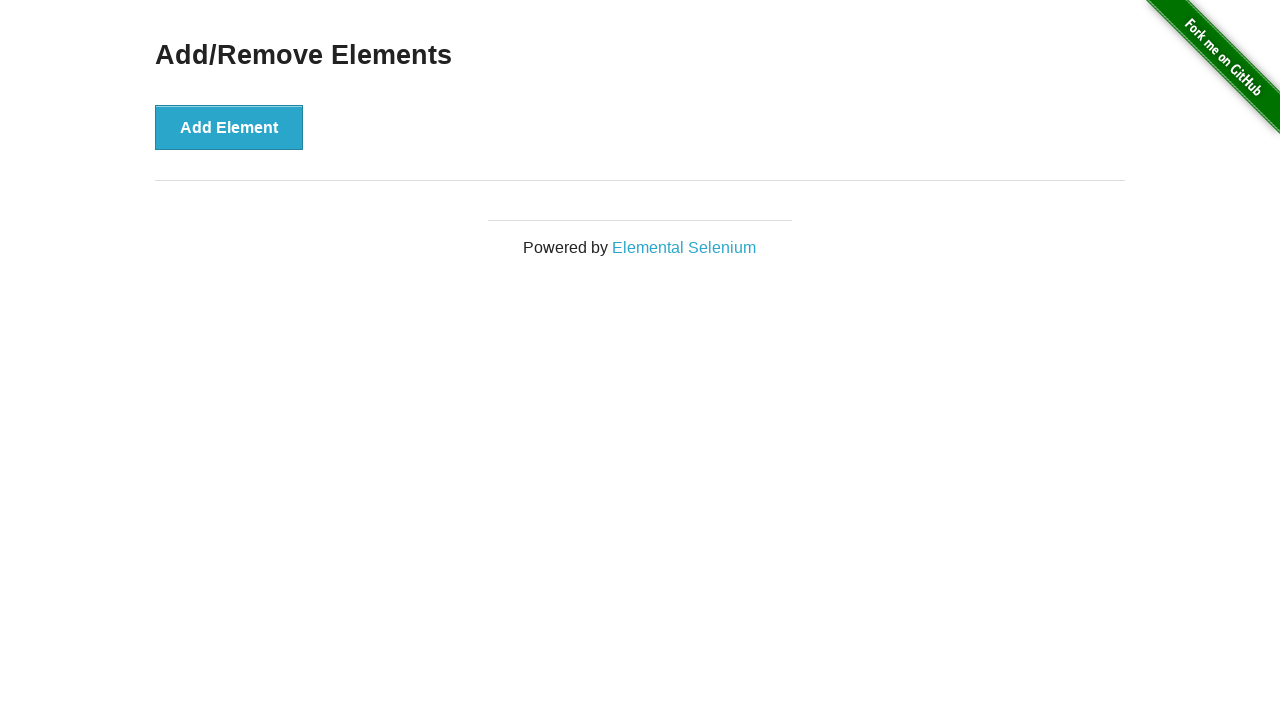

Navigated to Add/Remove Elements page
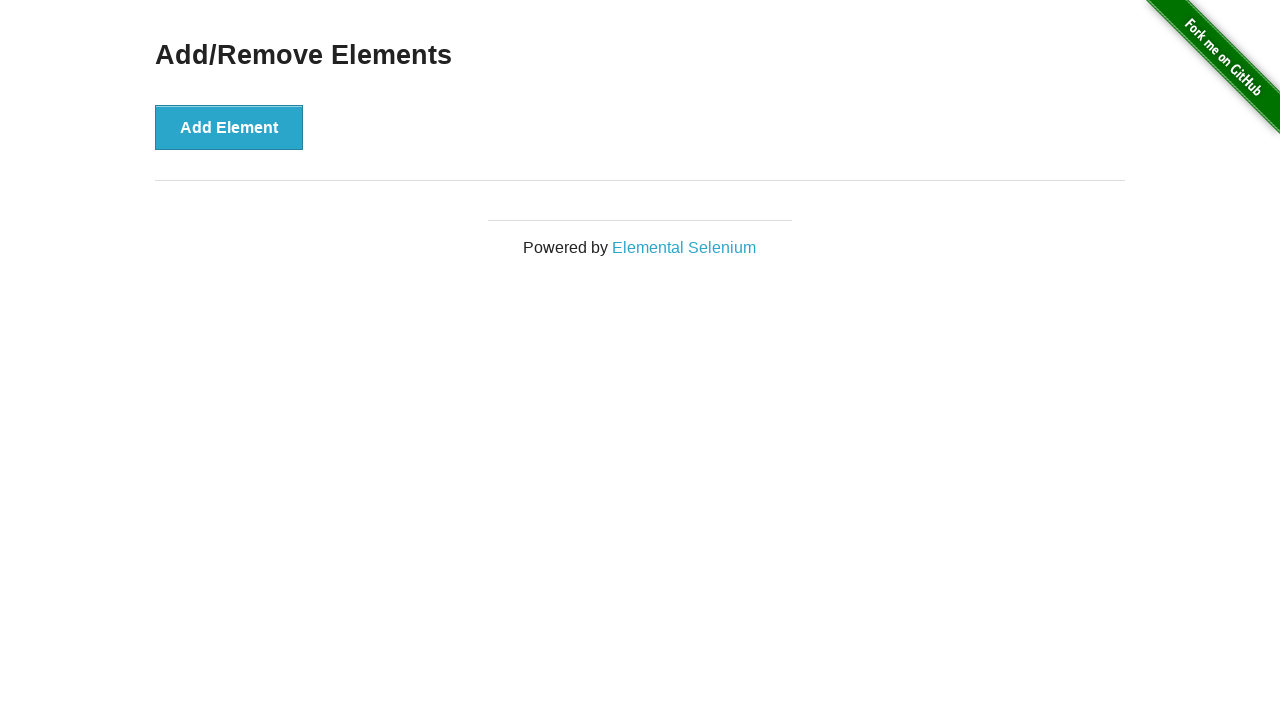

Clicked 'Add Element' button (iteration 1/5) at (229, 127) on button:has-text('Add Element')
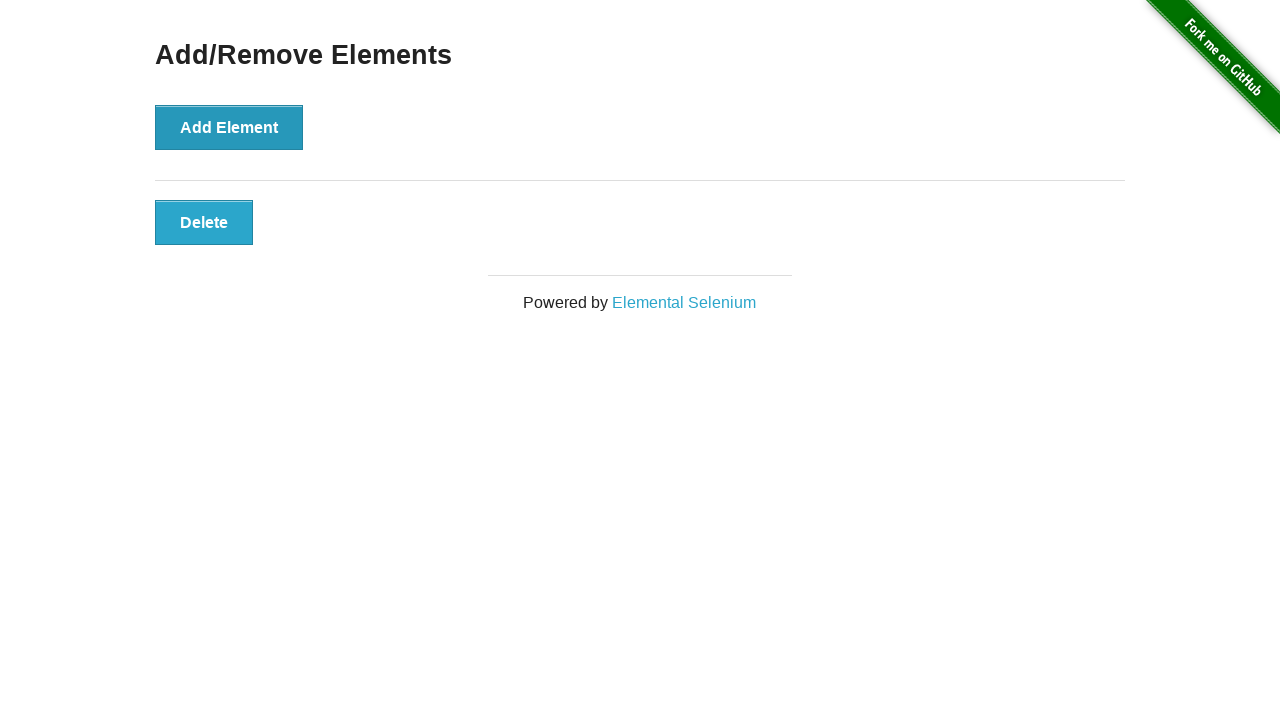

Clicked 'Add Element' button (iteration 2/5) at (229, 127) on button:has-text('Add Element')
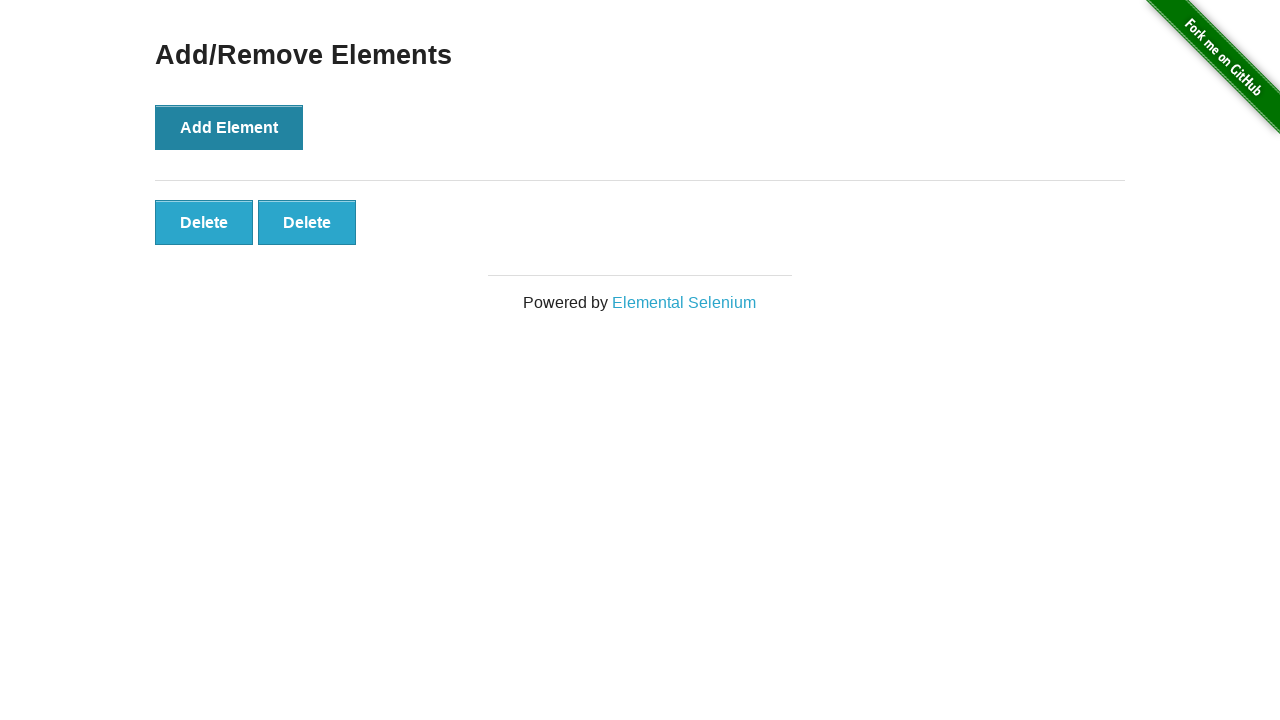

Clicked 'Add Element' button (iteration 3/5) at (229, 127) on button:has-text('Add Element')
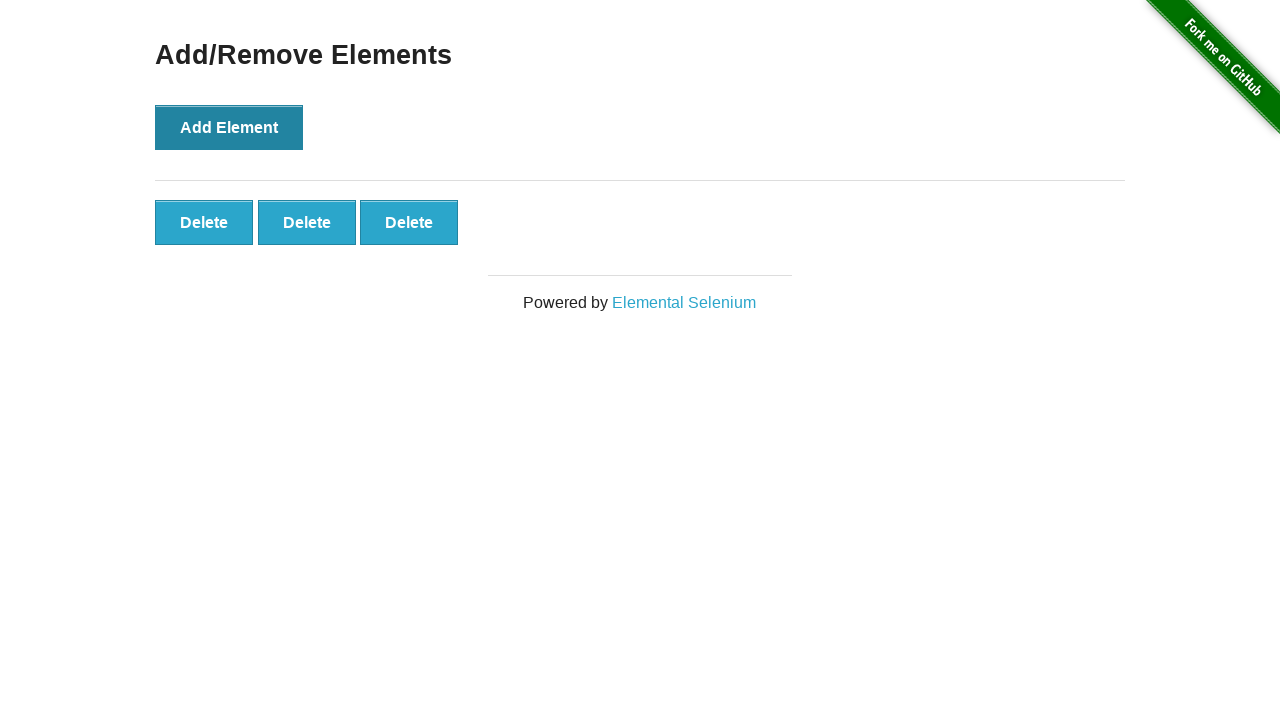

Clicked 'Add Element' button (iteration 4/5) at (229, 127) on button:has-text('Add Element')
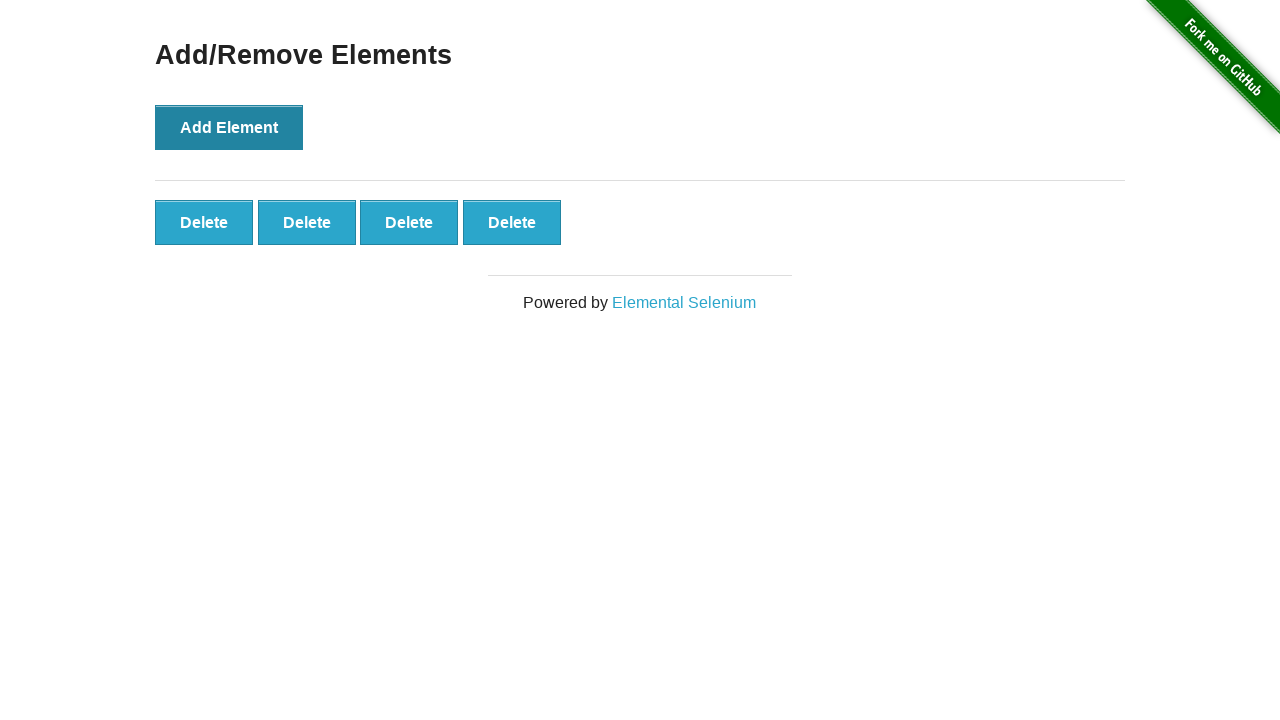

Clicked 'Add Element' button (iteration 5/5) at (229, 127) on button:has-text('Add Element')
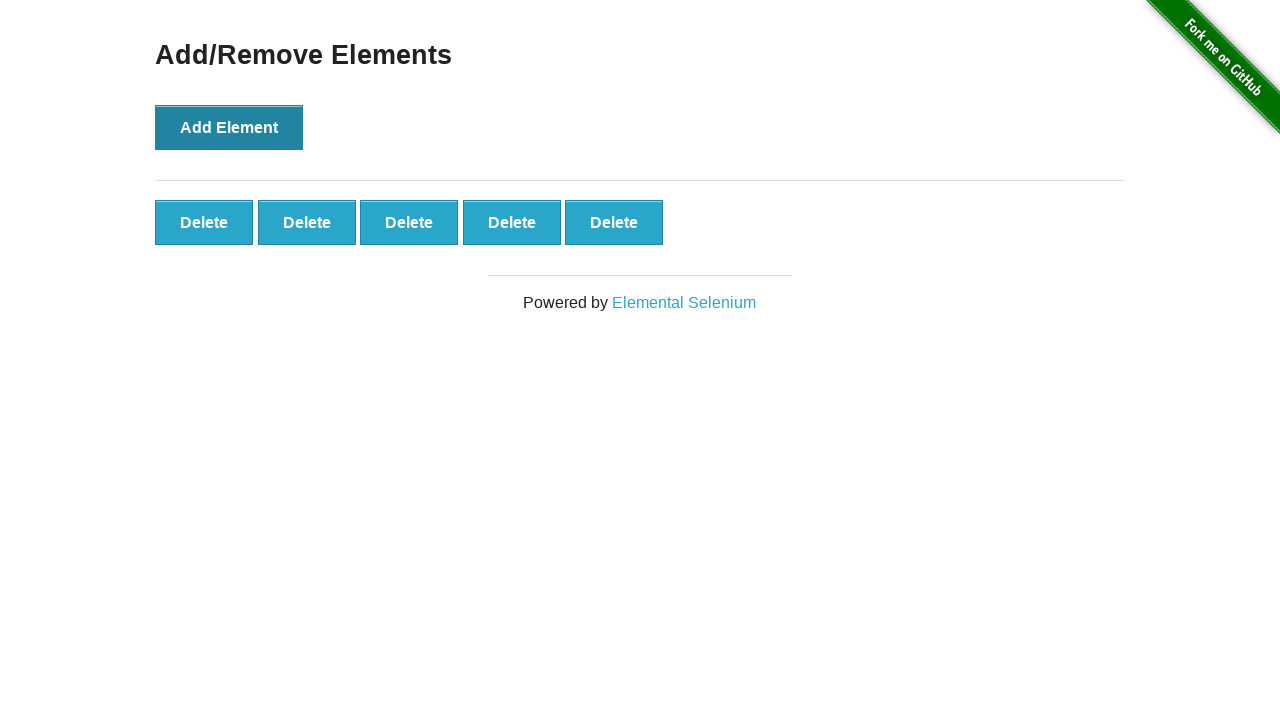

Delete buttons appeared on page
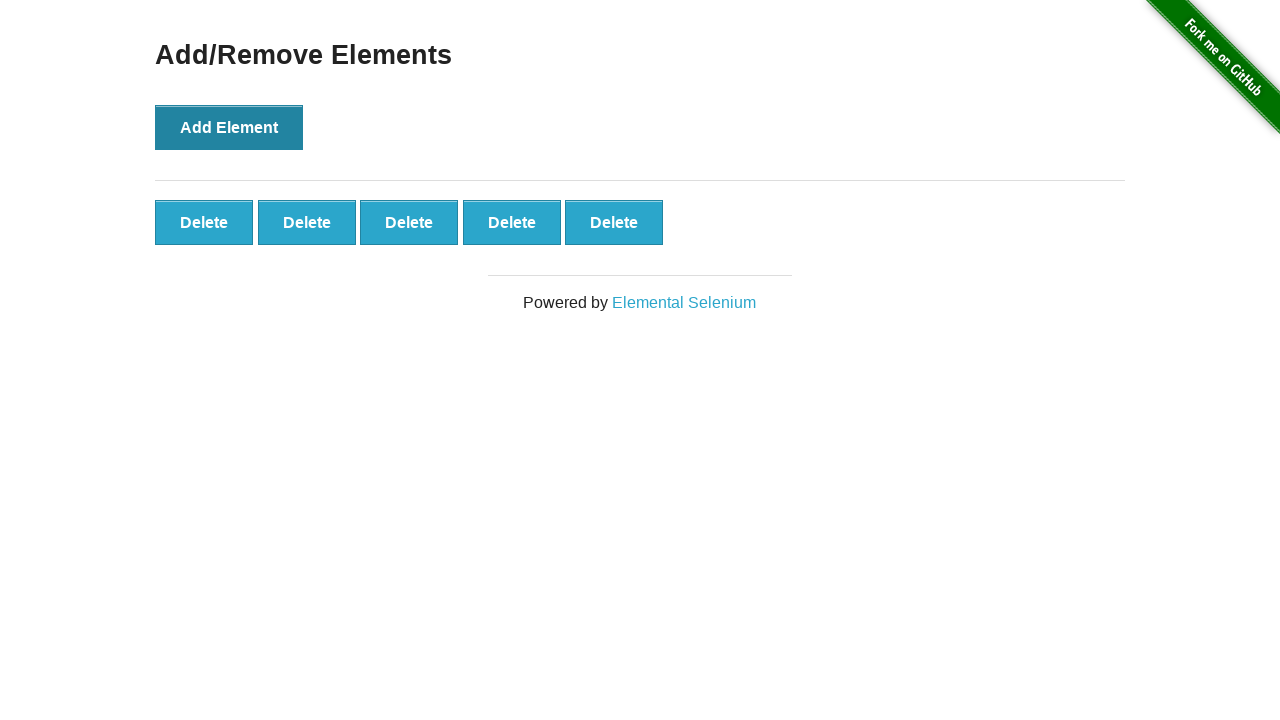

Located all delete buttons
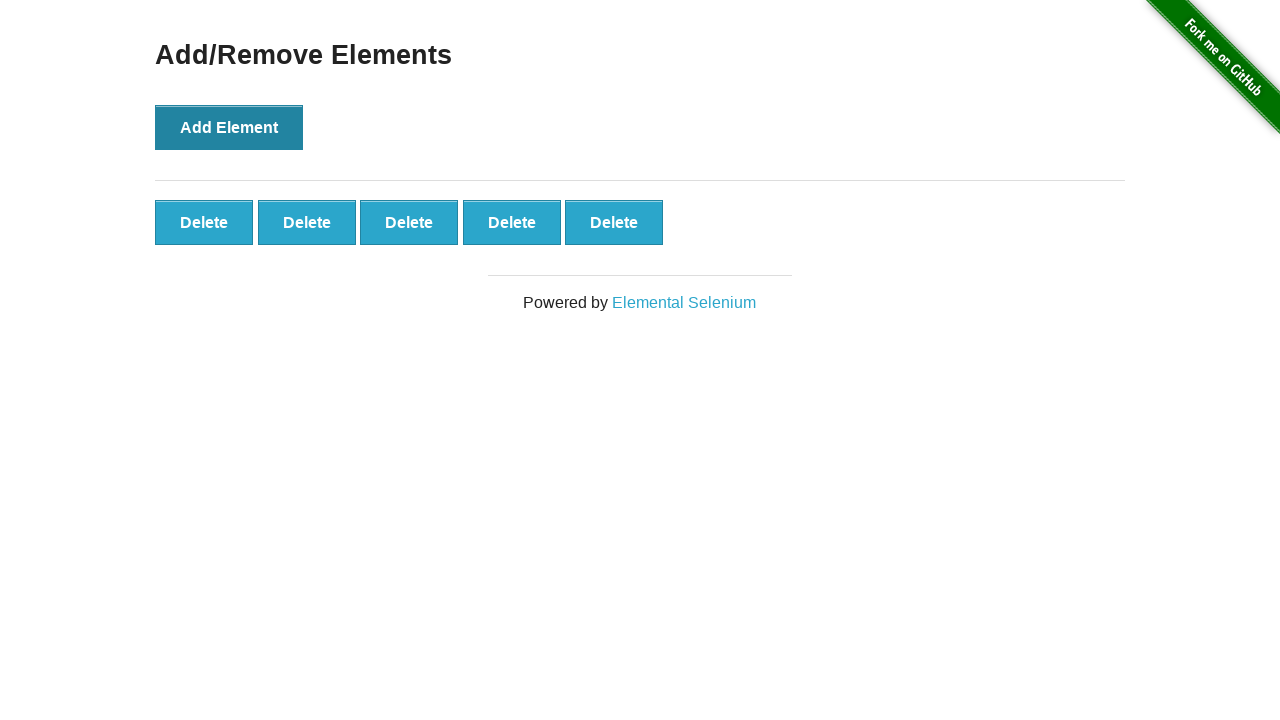

Verified that exactly 5 delete buttons are present on the page
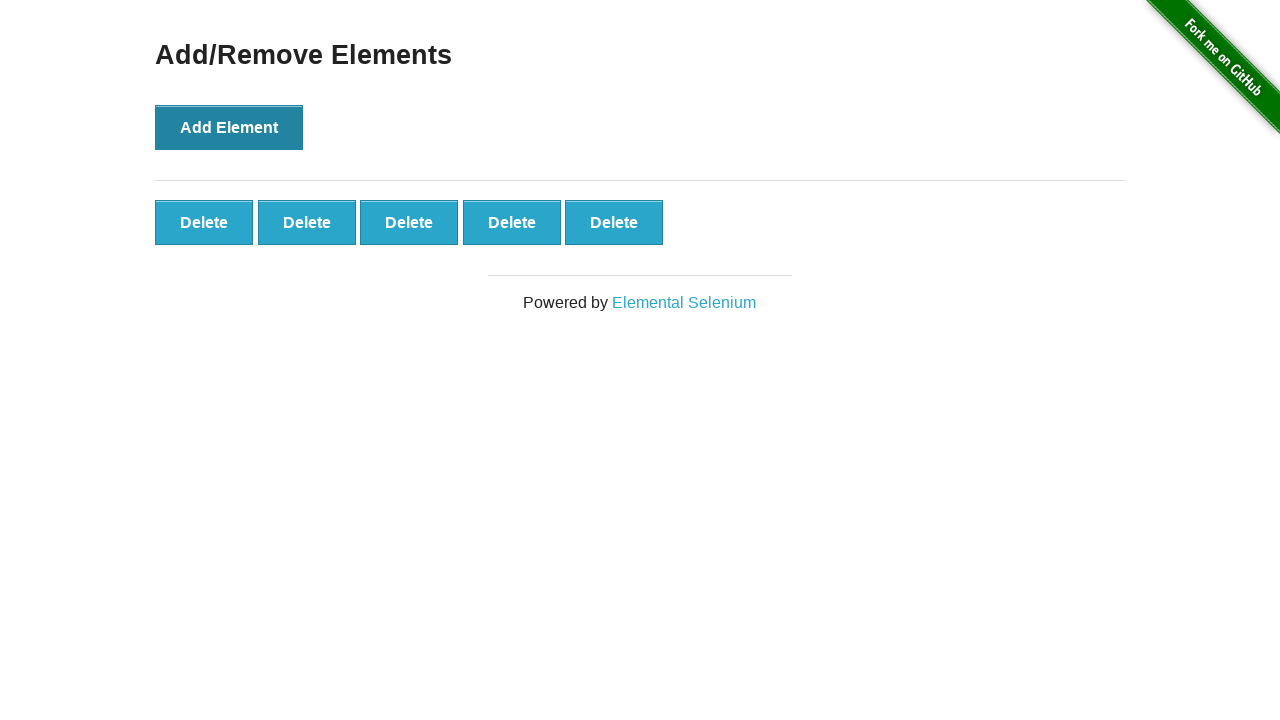

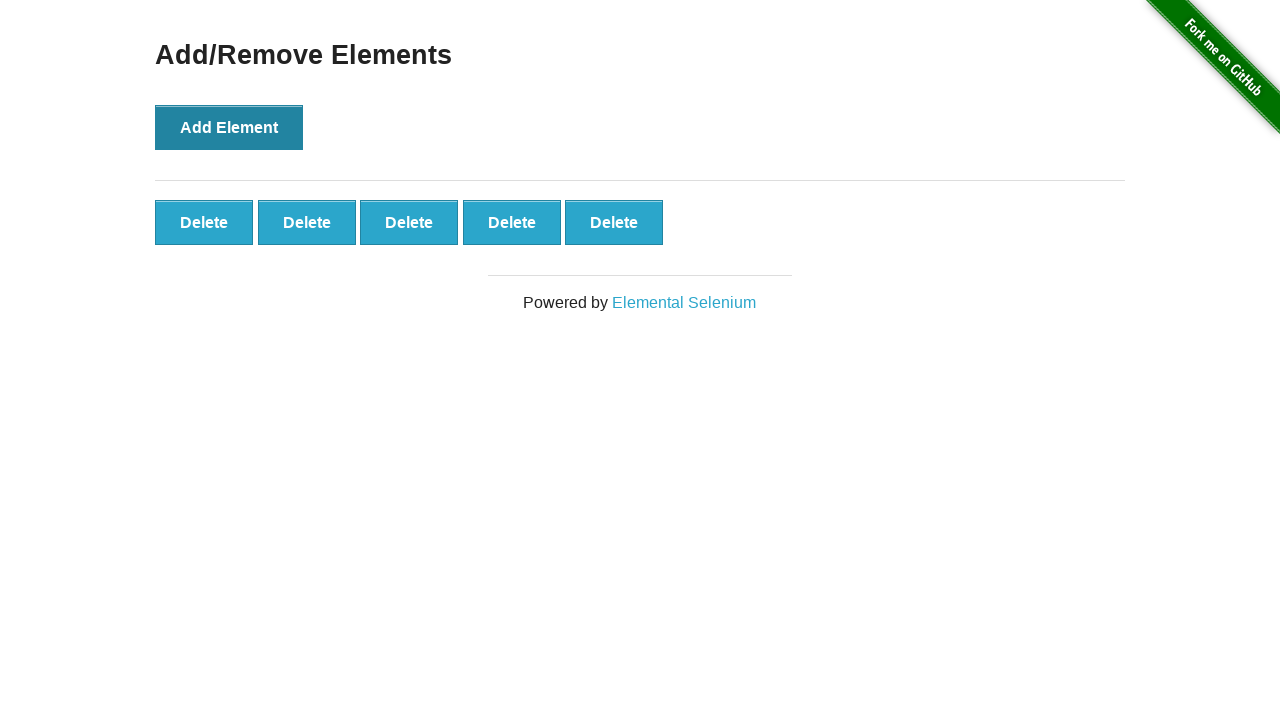